Verifies text and attributes of login page elements including "Remember me" checkbox label and "Forgot password" link

Starting URL: https://login1.nextbasecrm.com/

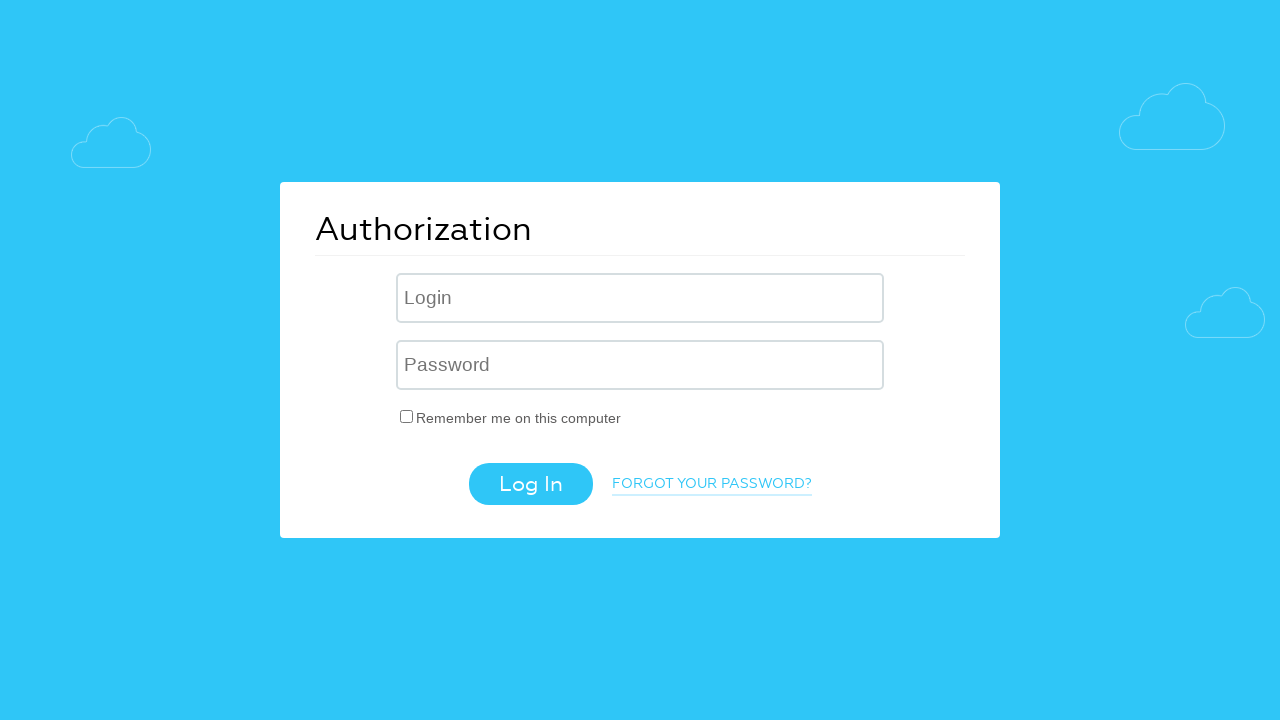

Navigated to login page
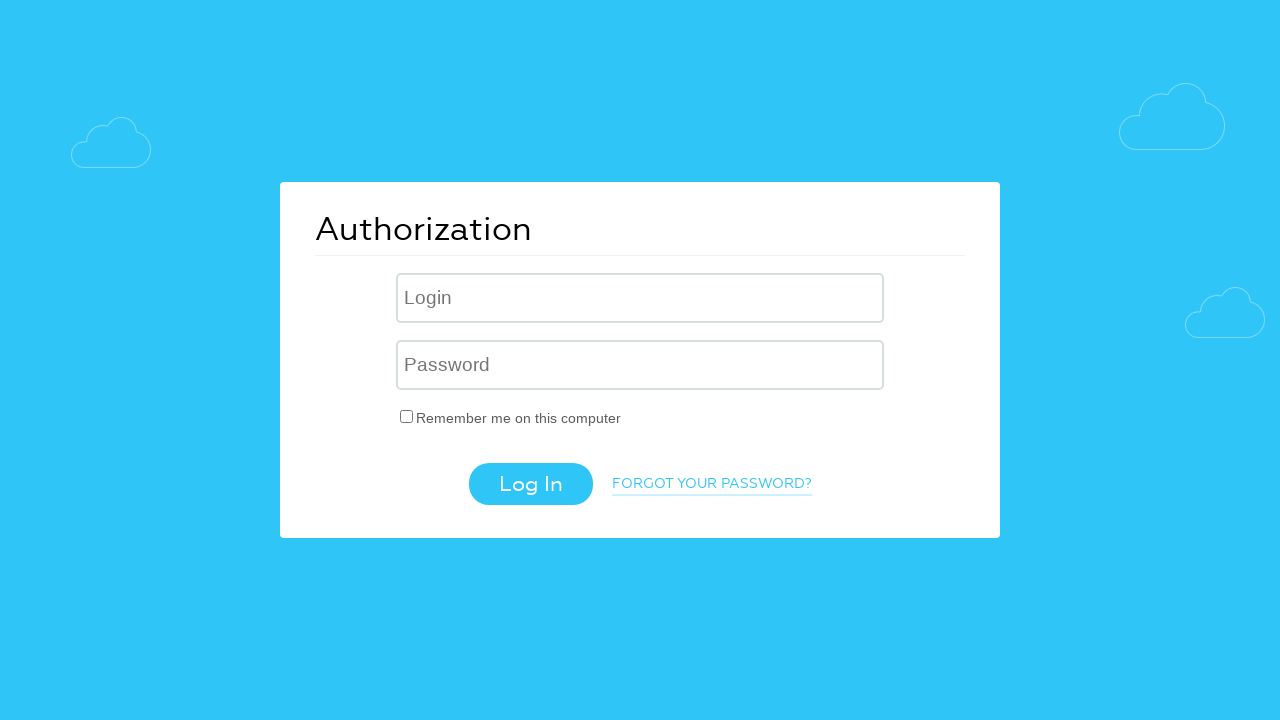

Located 'Remember me' checkbox label element
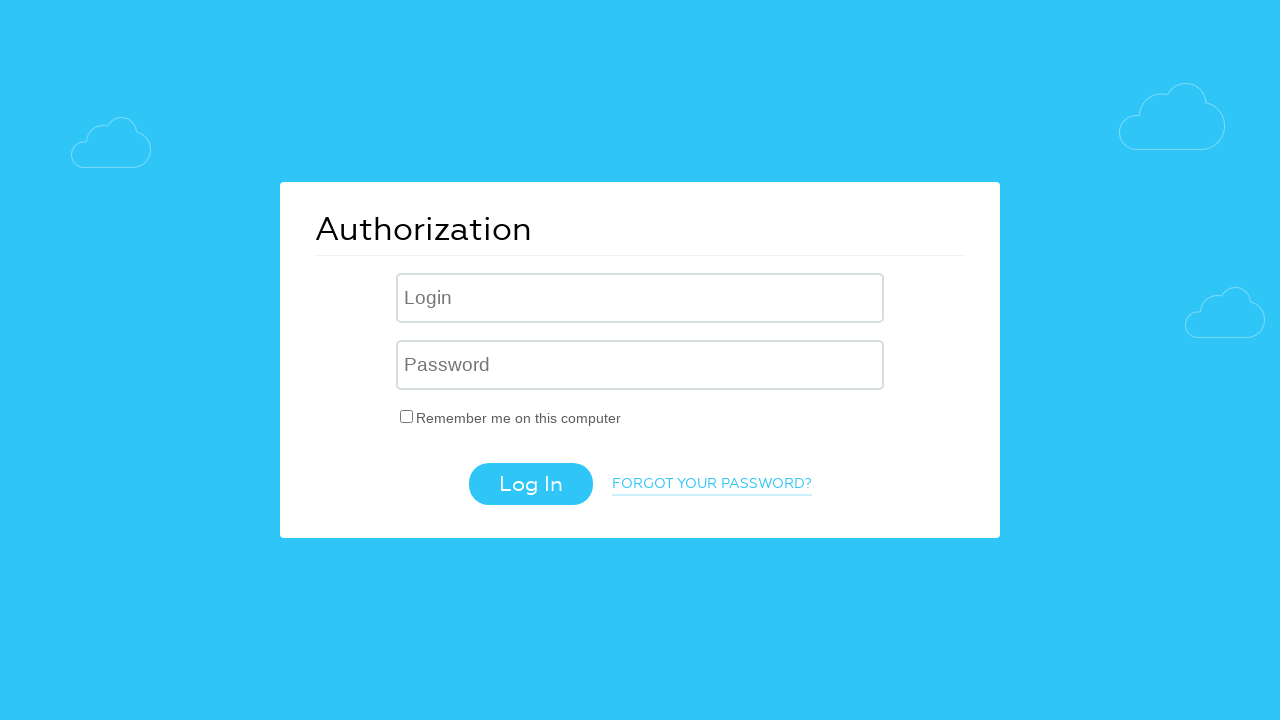

Verified 'Remember me' checkbox label text is 'Remember me on this computer'
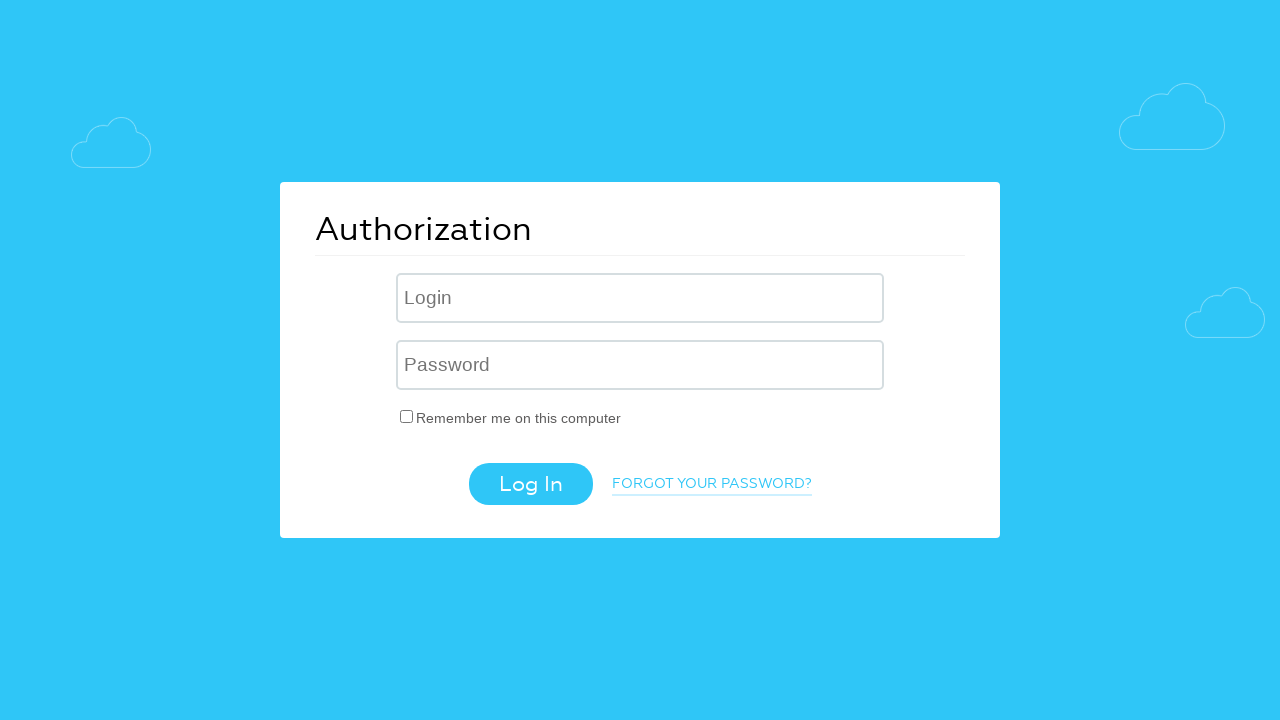

Located 'Forgot your password?' link element
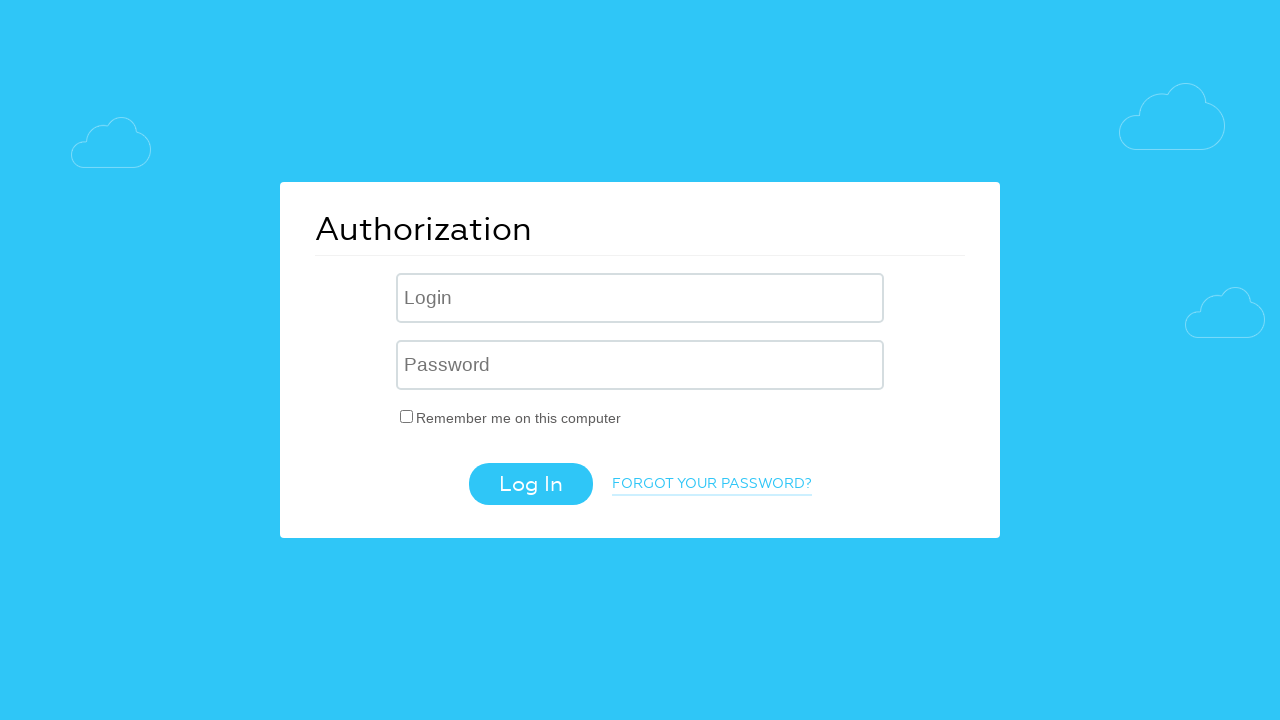

Verified 'Forgot your password?' link text is correct
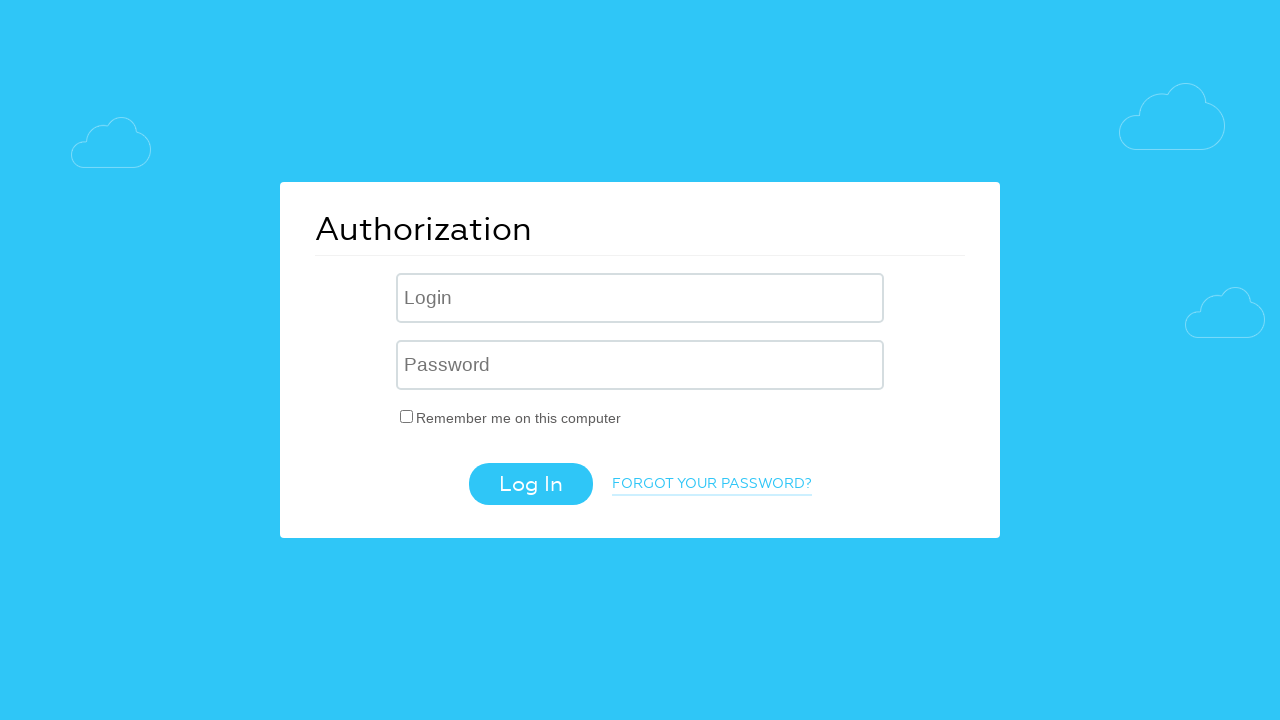

Retrieved 'href' attribute from forgot password link
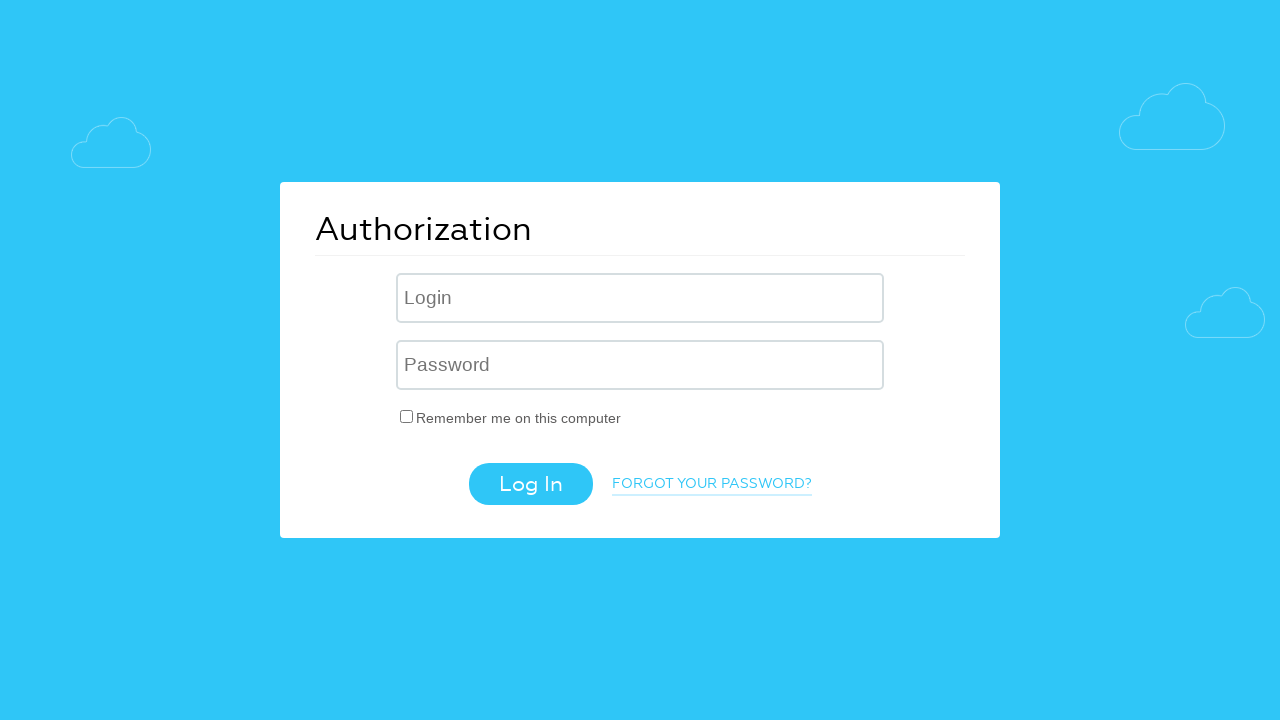

Verified forgot password link href contains 'forgot_password=yes'
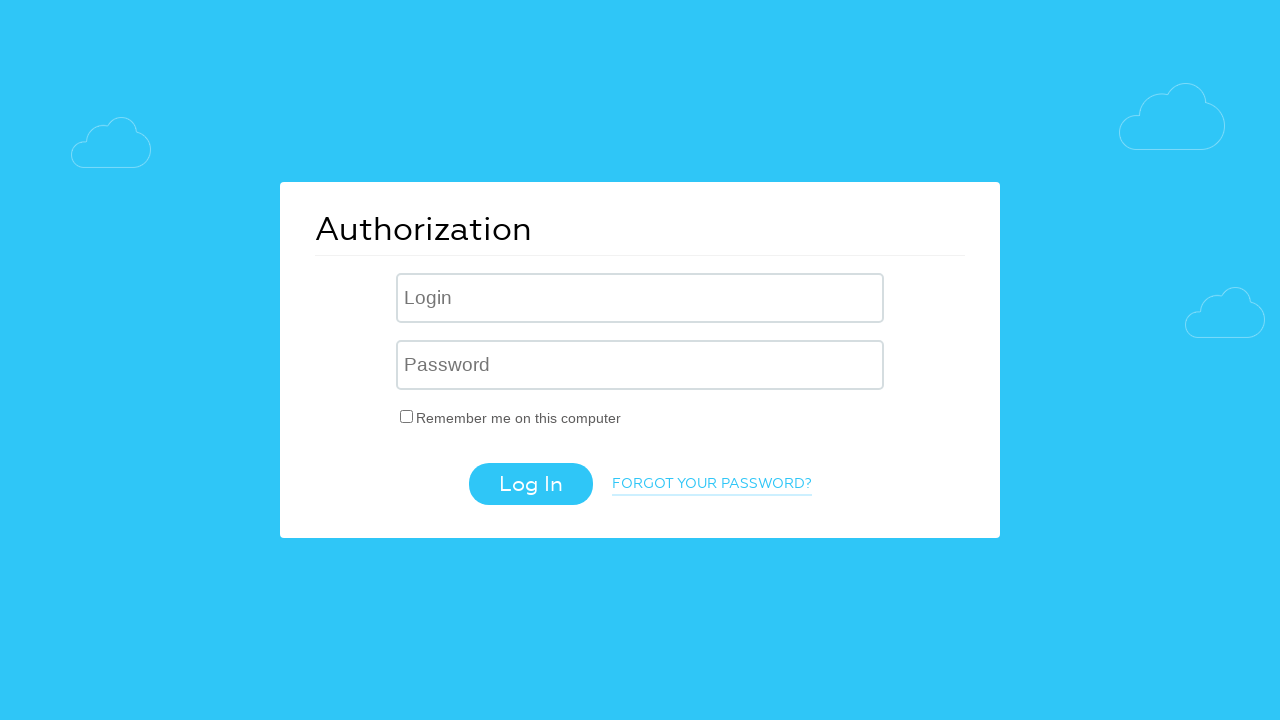

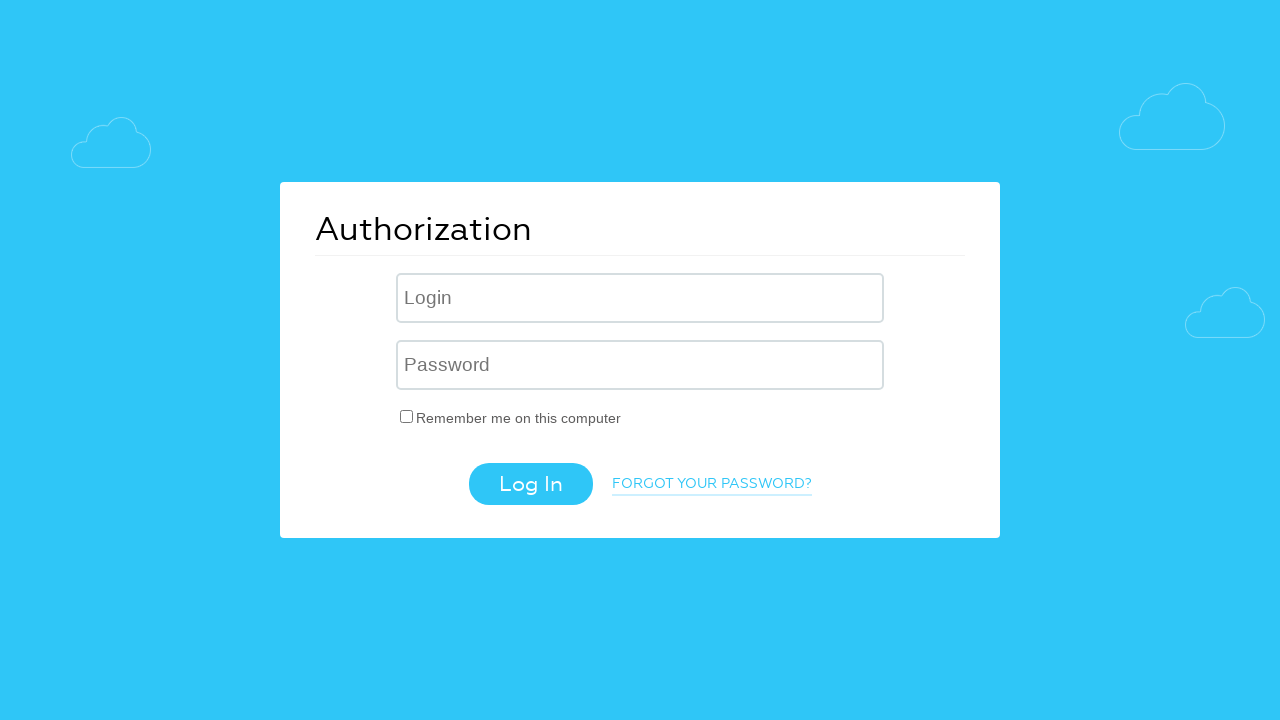